Simple test that navigates to the page and waits for it to load

Starting URL: https://react-redux-todomvc.stackblitz.io/

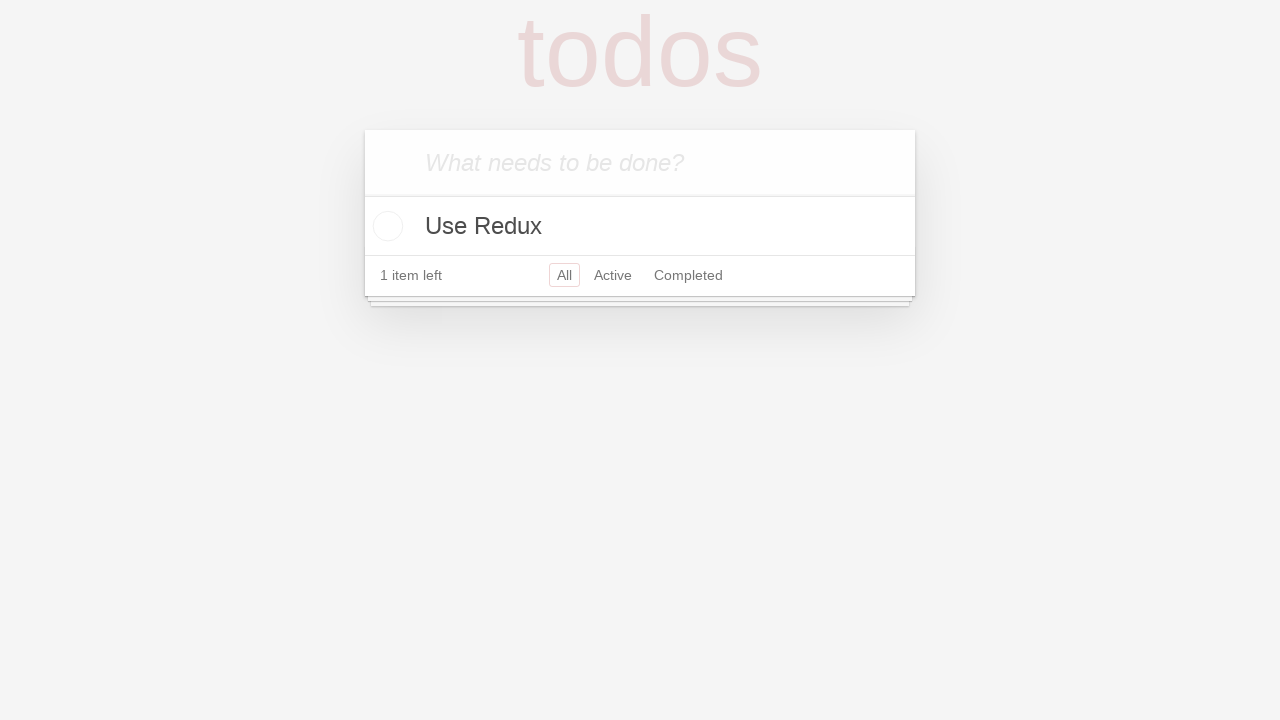

Navigated to React Redux TodoMVC page
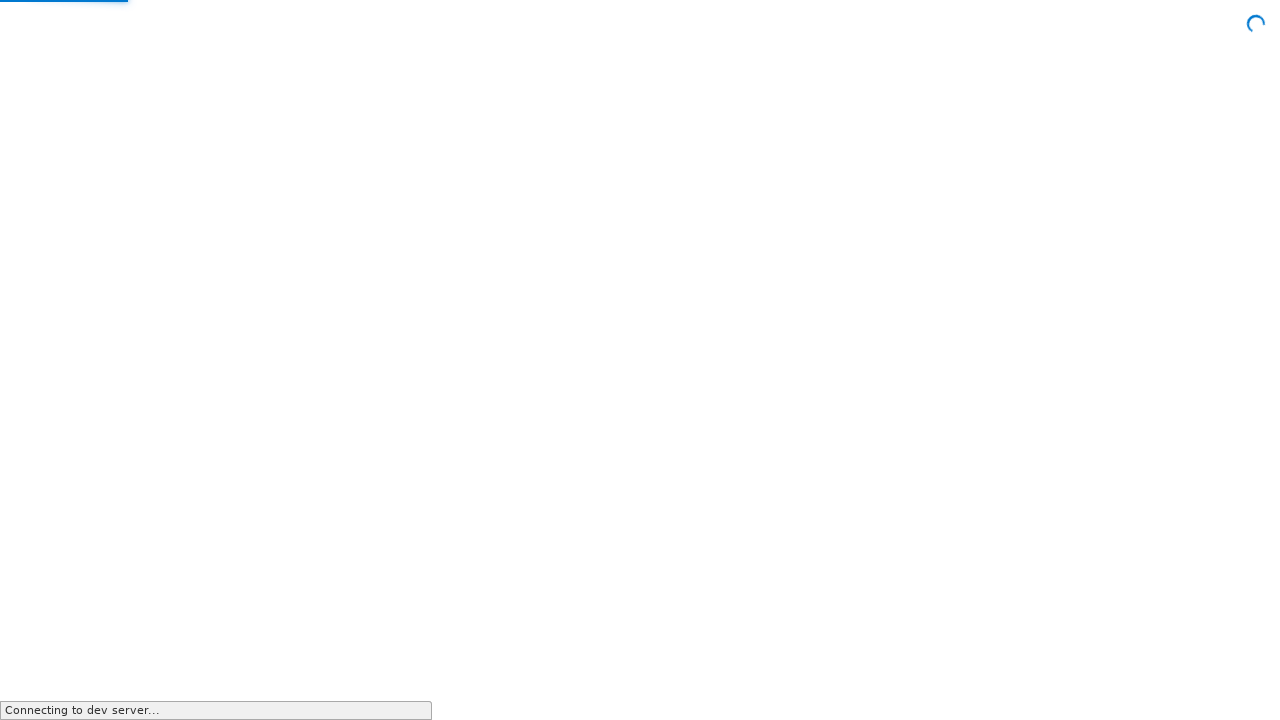

Root element loaded and is visible
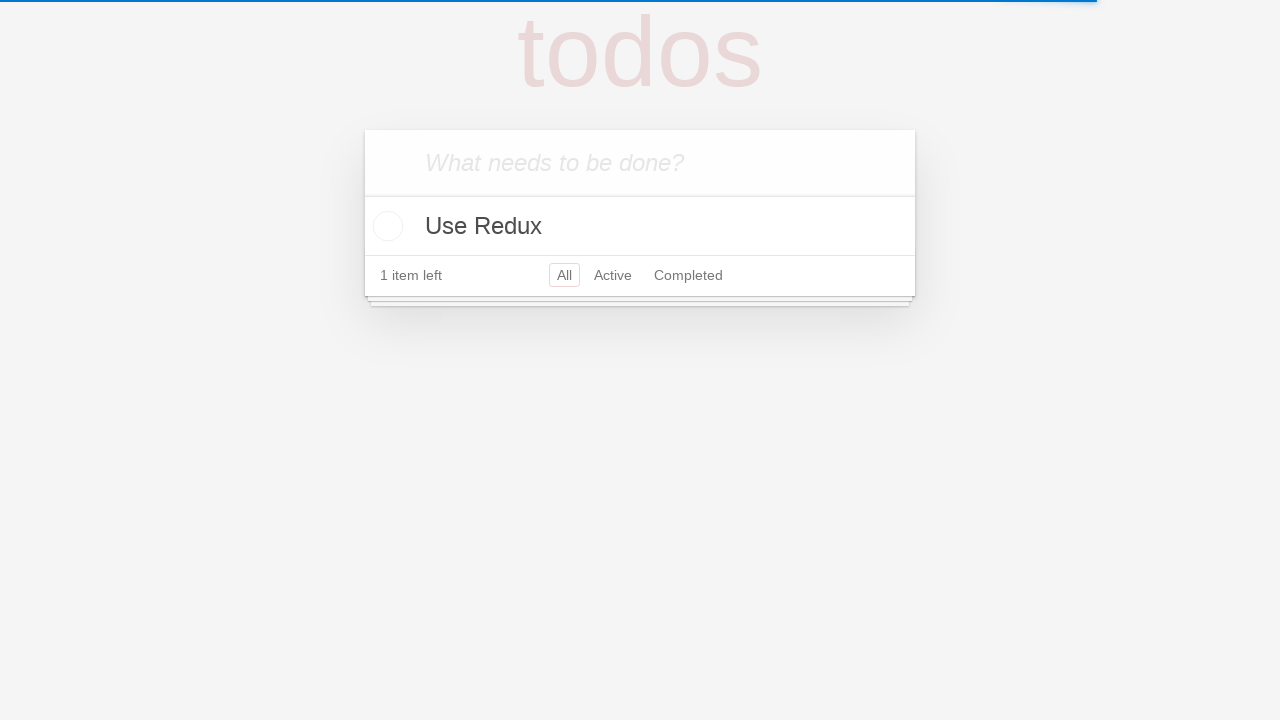

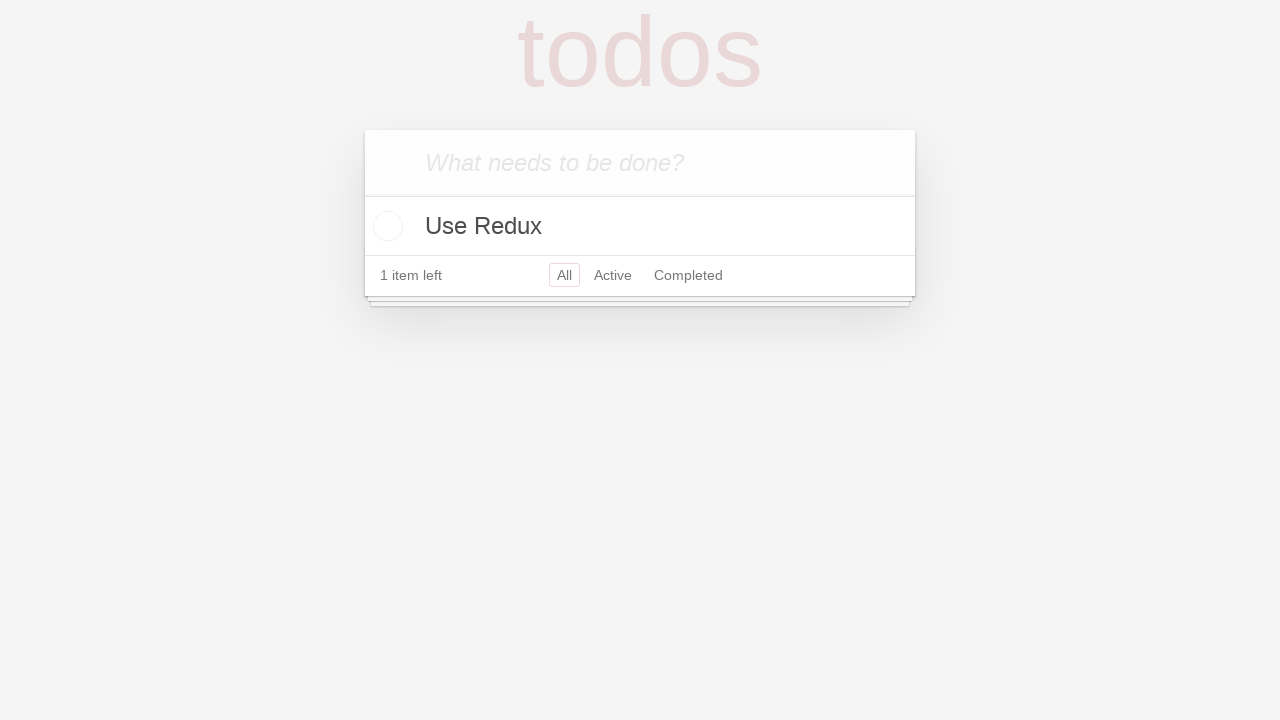